Tests the location input functionality on Swiggy food delivery website by entering a city name in the location search field

Starting URL: https://www.swiggy.com

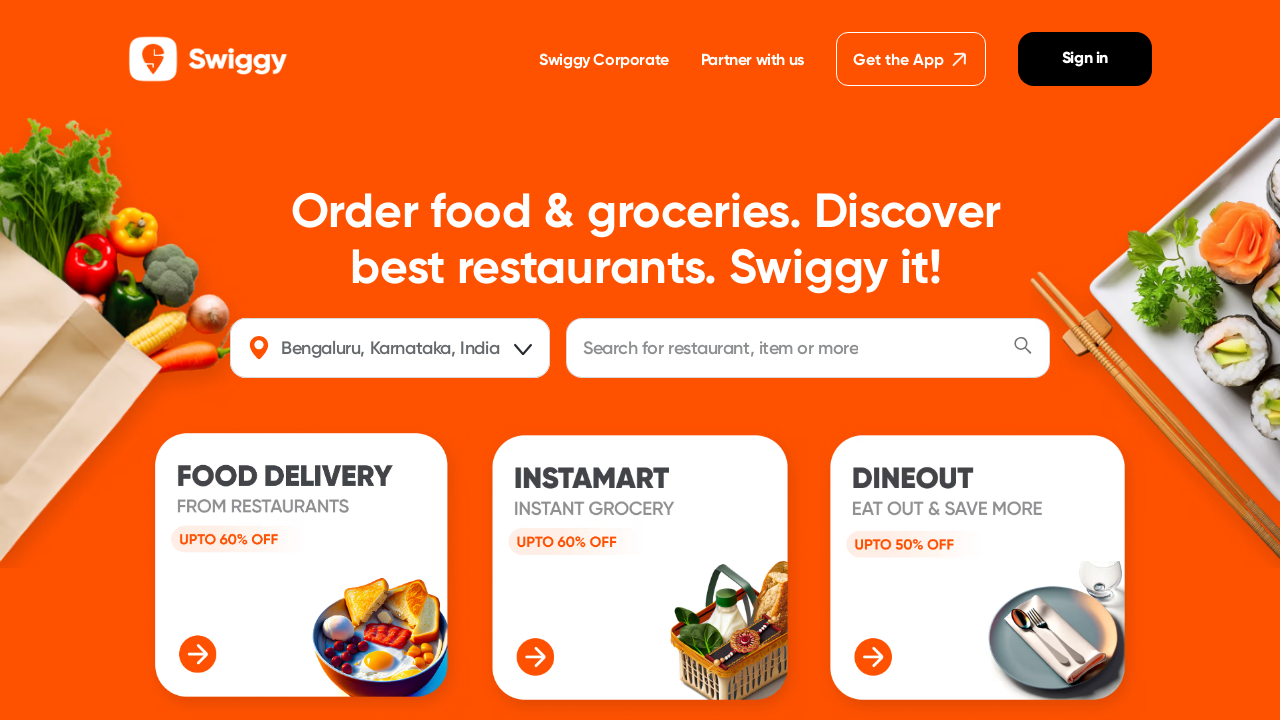

Filled location field with 'Chennai' on Swiggy website on #location
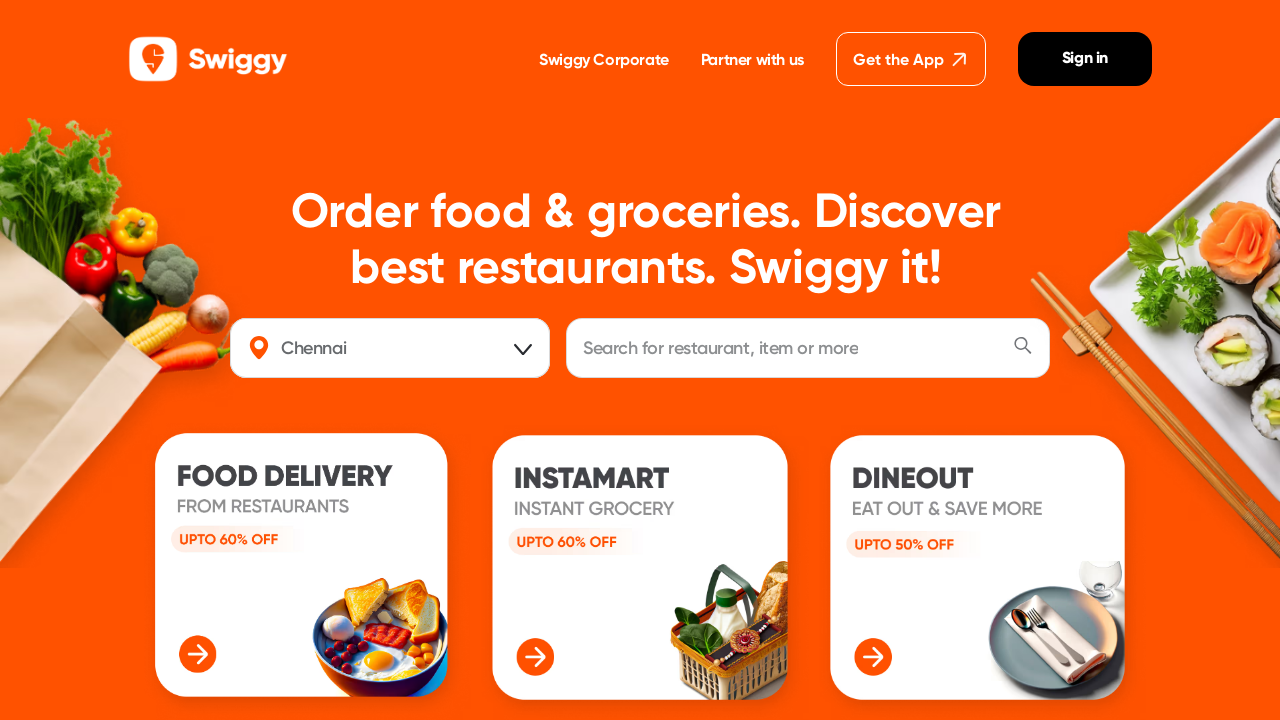

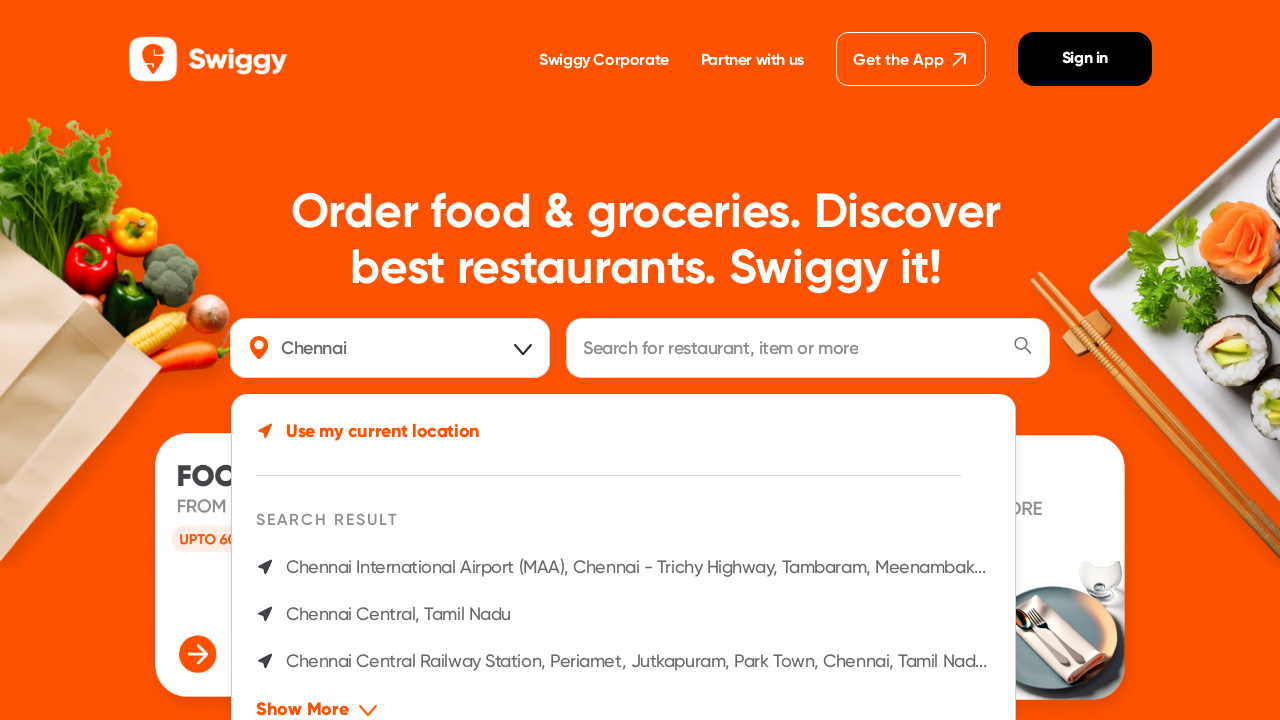